Verifies that the email field placeholder is visible and clickable

Starting URL: https://app.caterorange.com/

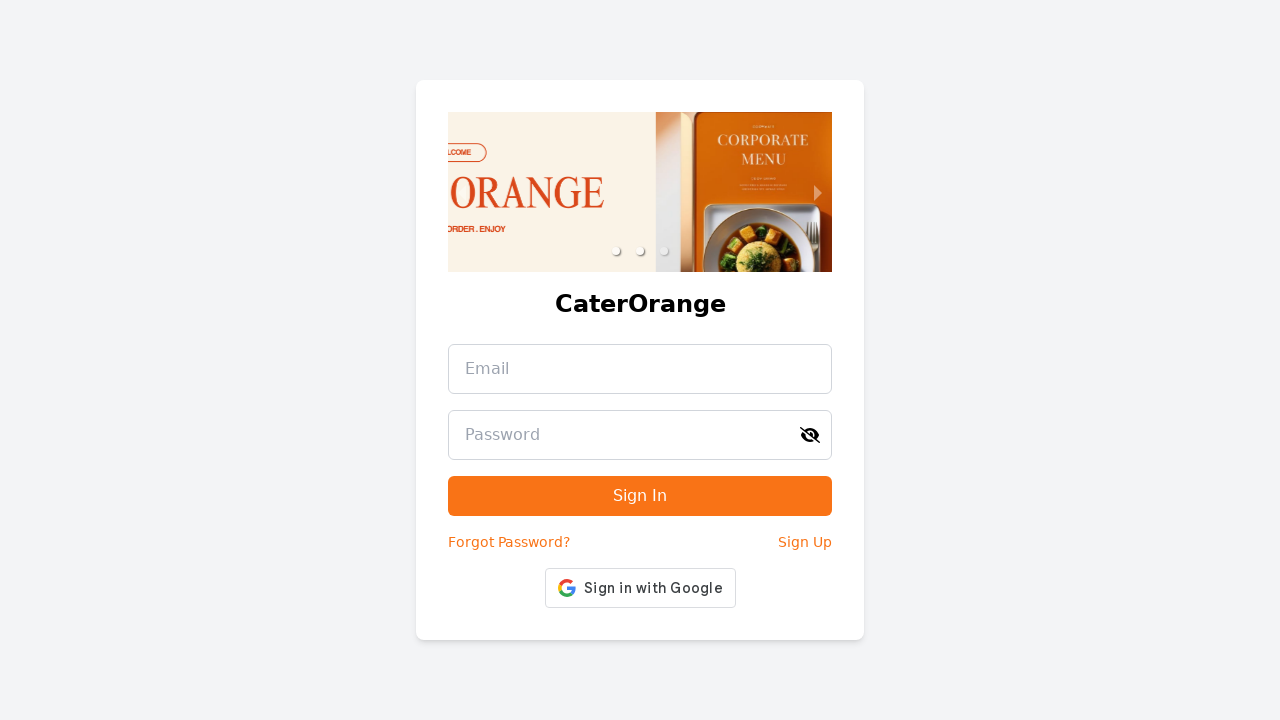

Clicked on email field with placeholder 'Email' at (640, 369) on internal:attr=[placeholder="Email"i]
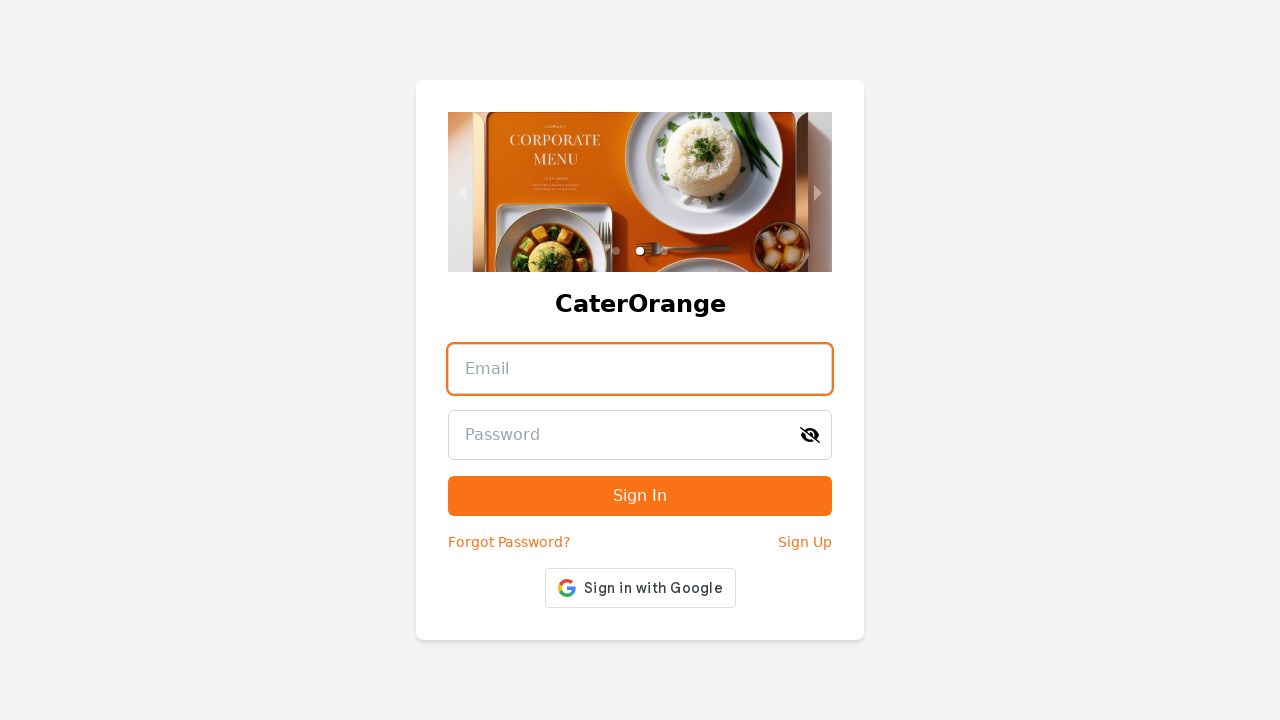

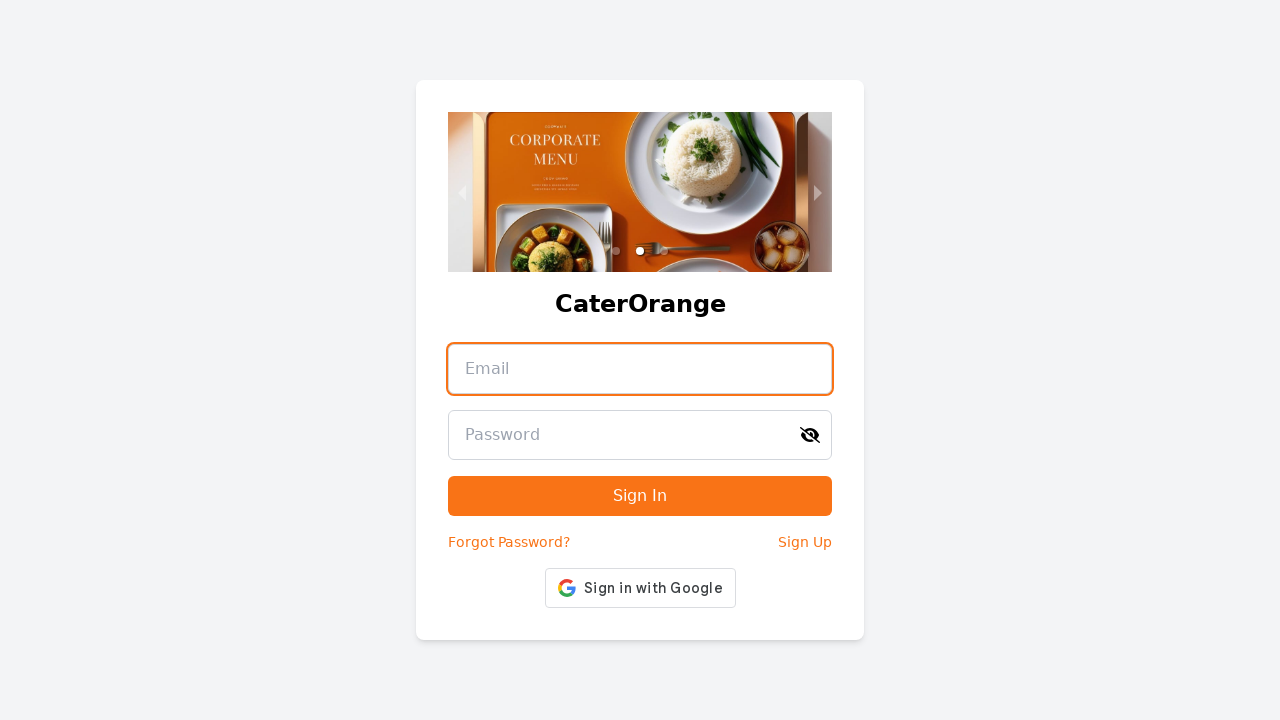